Tests file download functionality by clicking on a download link and waiting for the file to download

Starting URL: https://testcenter.techproeducation.com/index.php?page=file-download

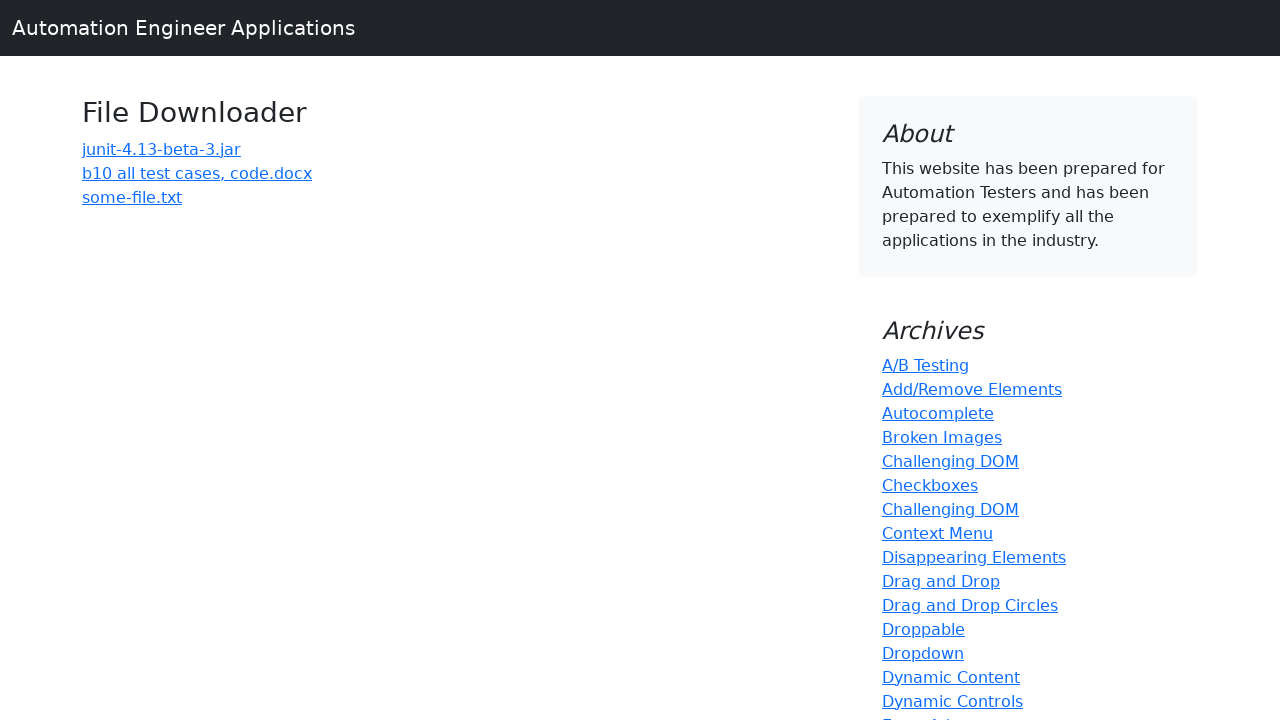

Clicked on 'b10 all test cases' download link at (197, 173) on a:has-text('b10 all test cases')
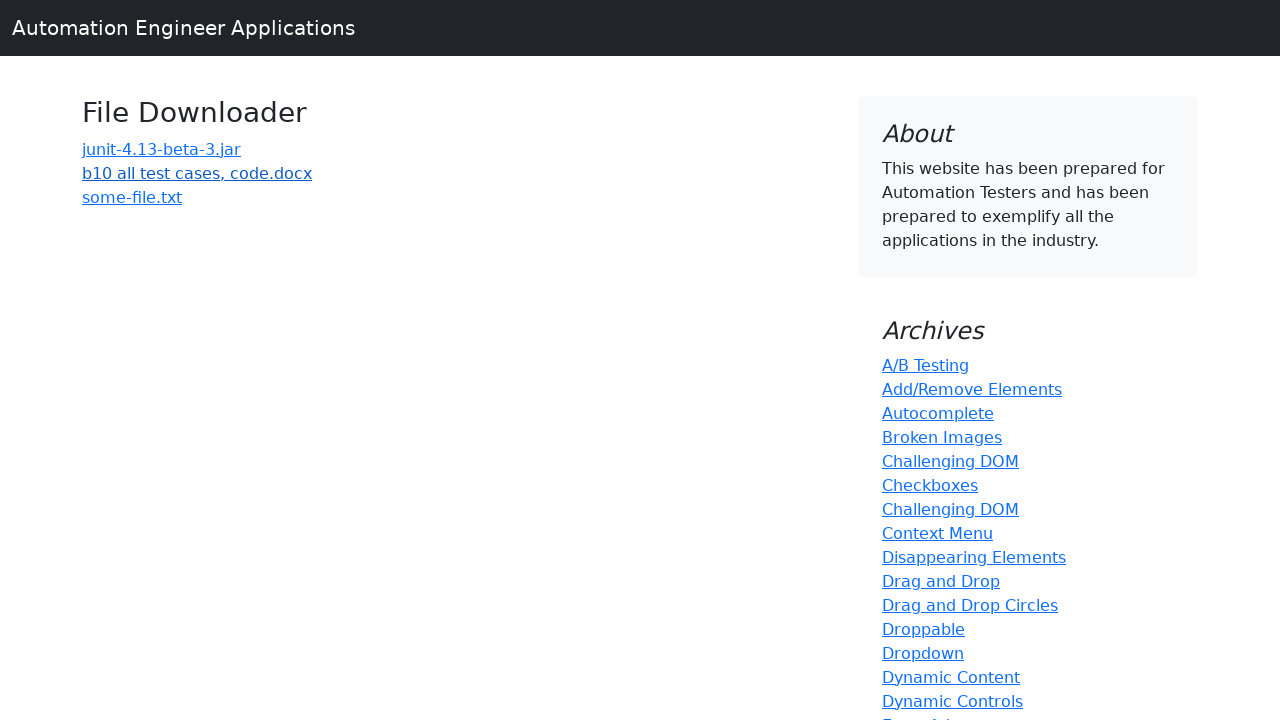

Waited 3 seconds for file download to complete
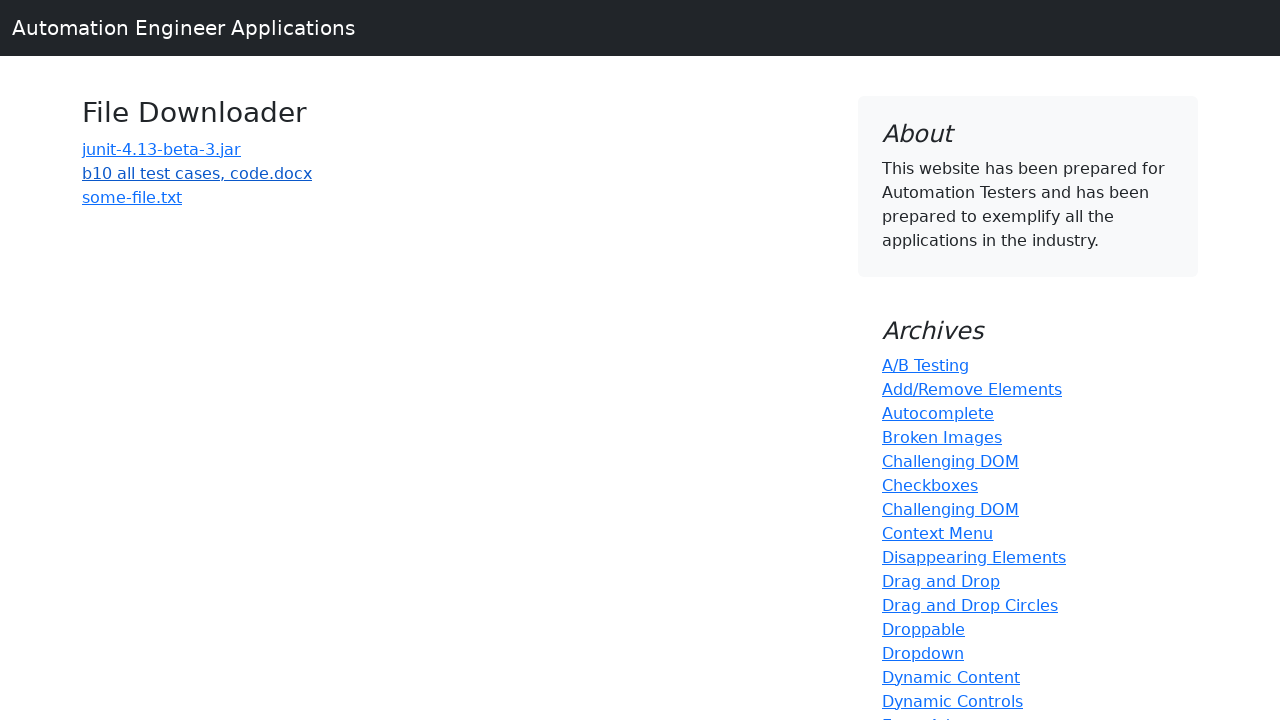

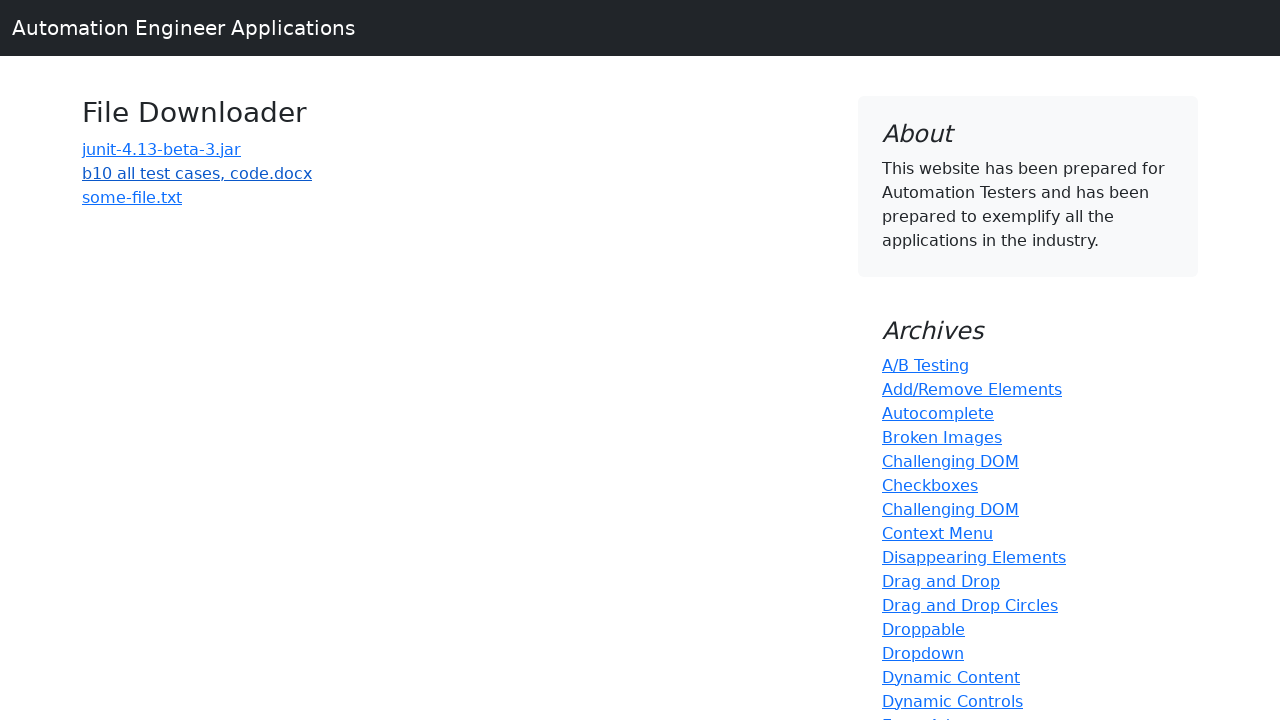